Tests finding a link by its calculated text value (based on mathematical computation), clicking it, then filling out a form with first name, last name, city, and country fields before submitting.

Starting URL: http://suninjuly.github.io/find_link_text

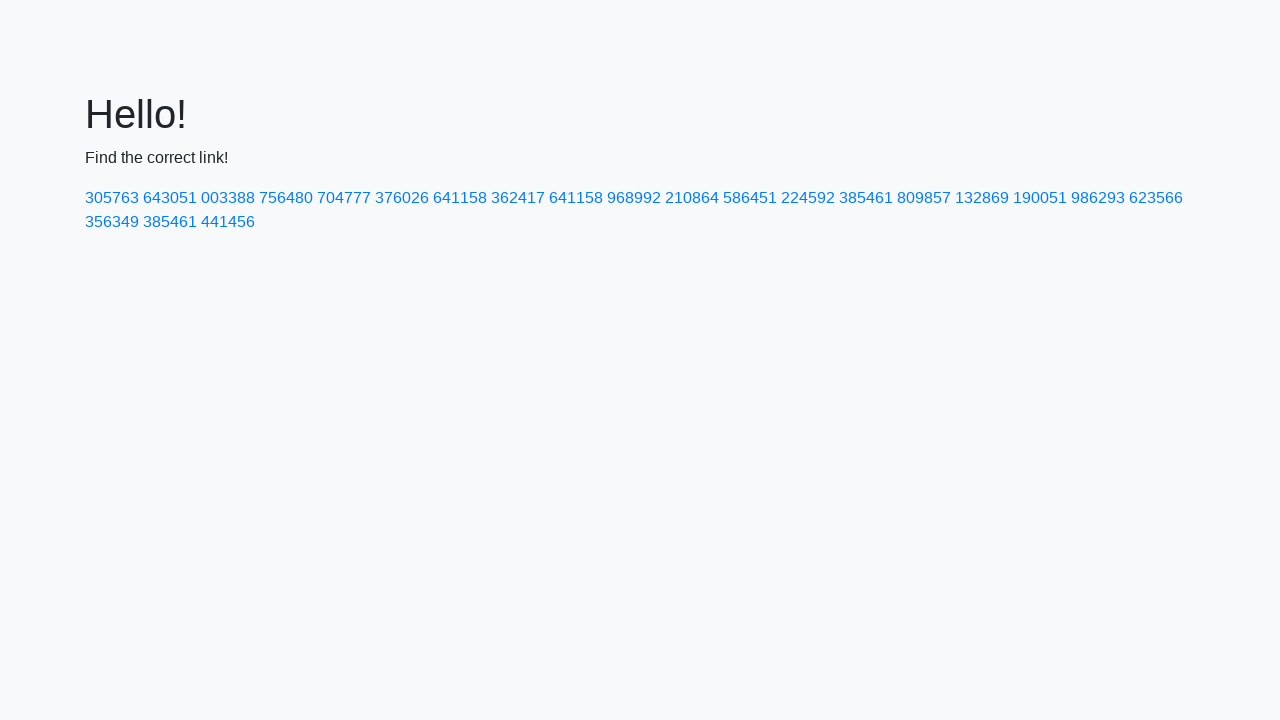

Clicked link with calculated text value: 224592 at (808, 198) on a:text('224592')
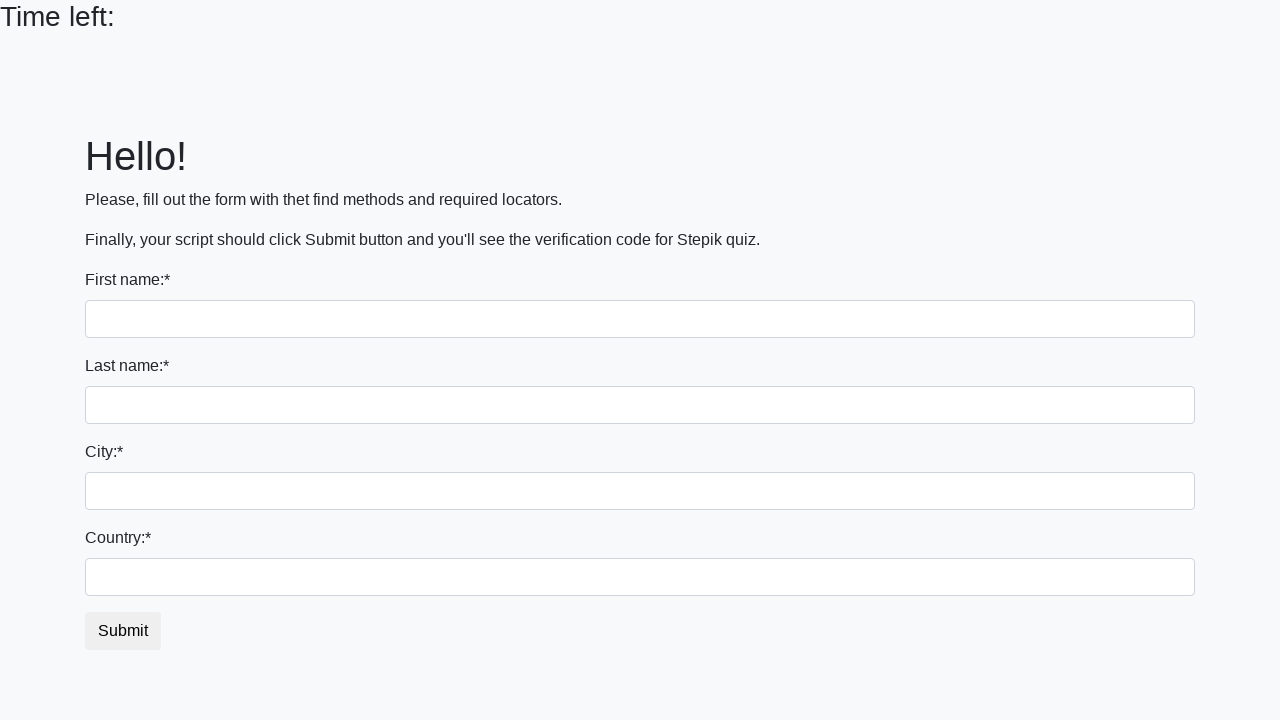

Filled first name field with 'Ivan' on input
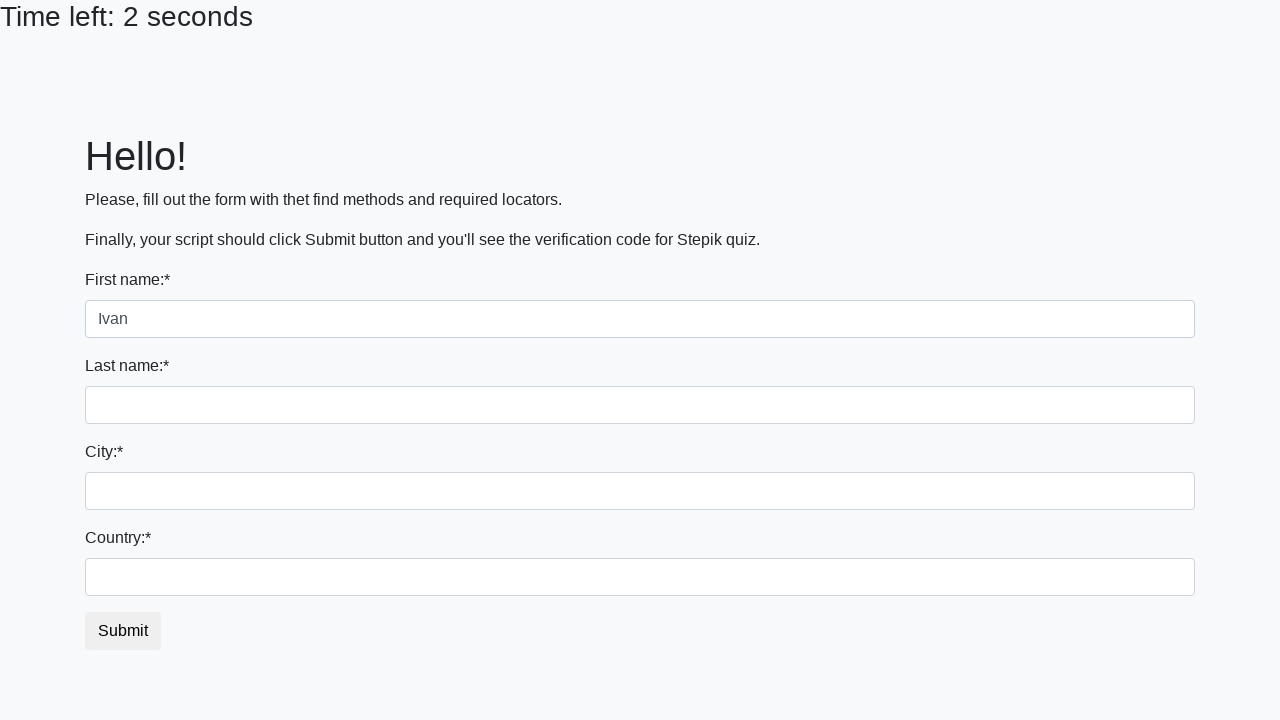

Filled last name field with 'Petrov' on input[name='last_name']
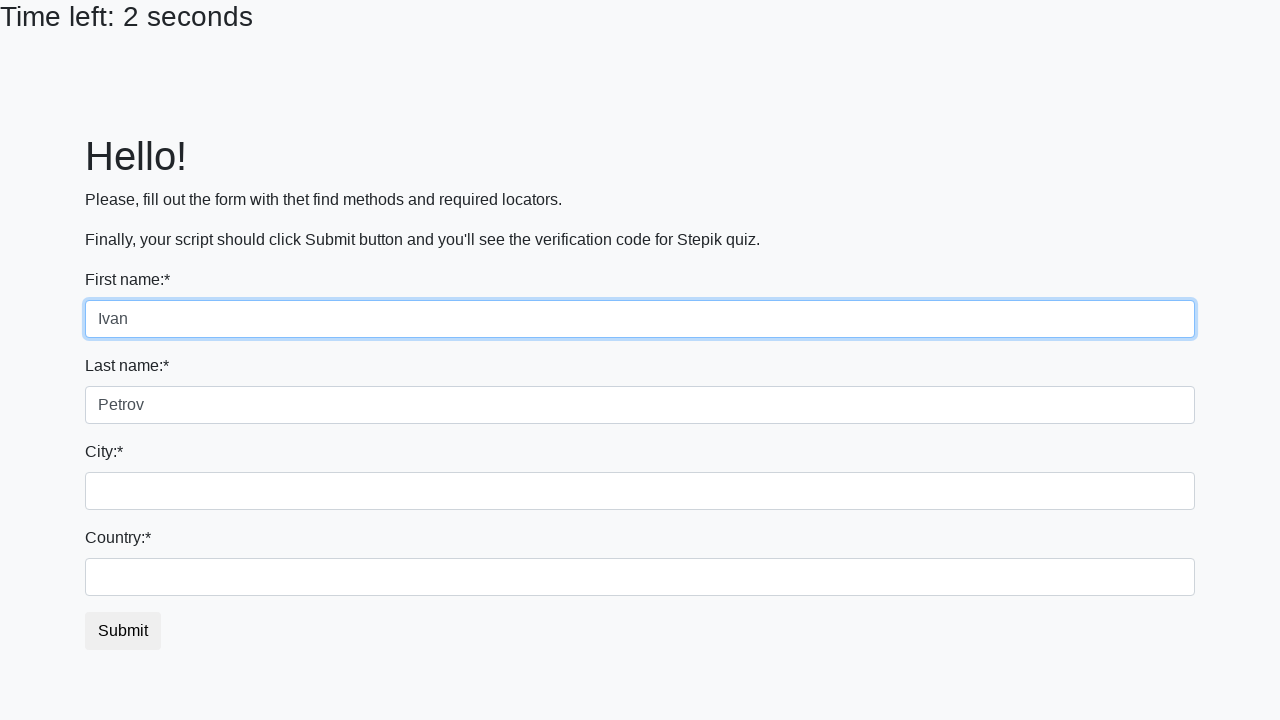

Filled city field with 'Smolensk' on .form-control.city
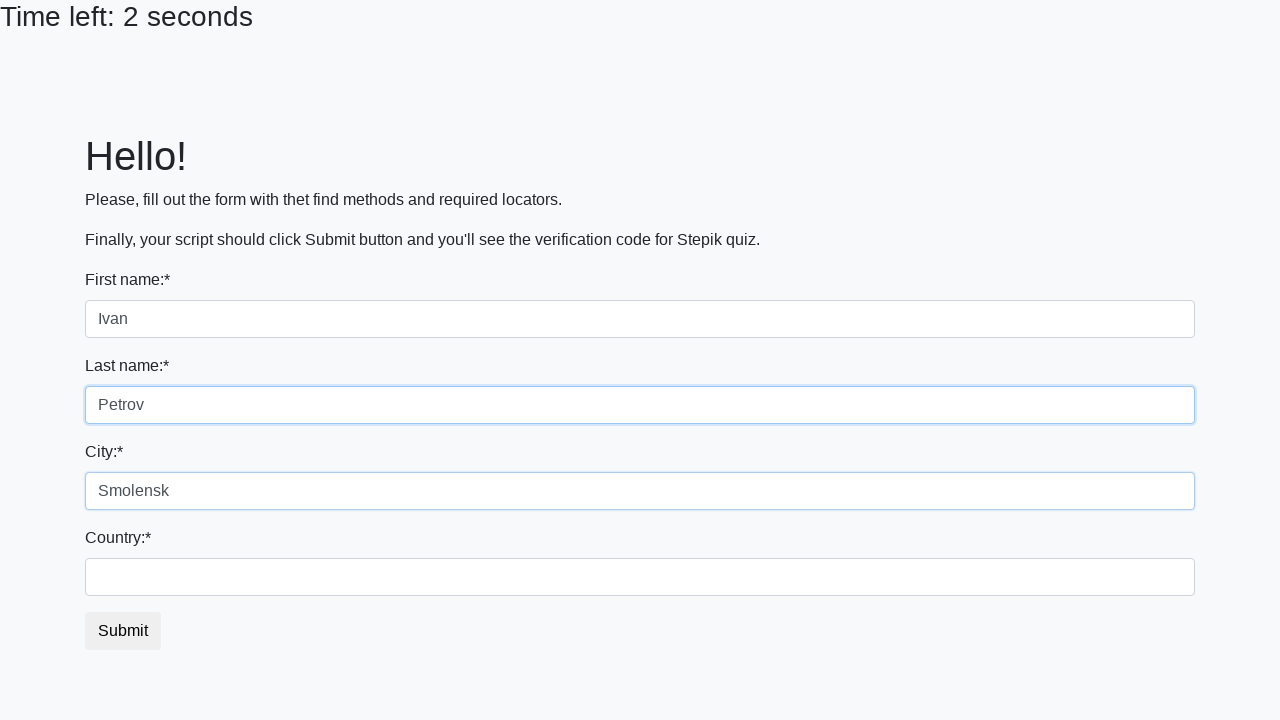

Filled country field with 'Russia' on #country
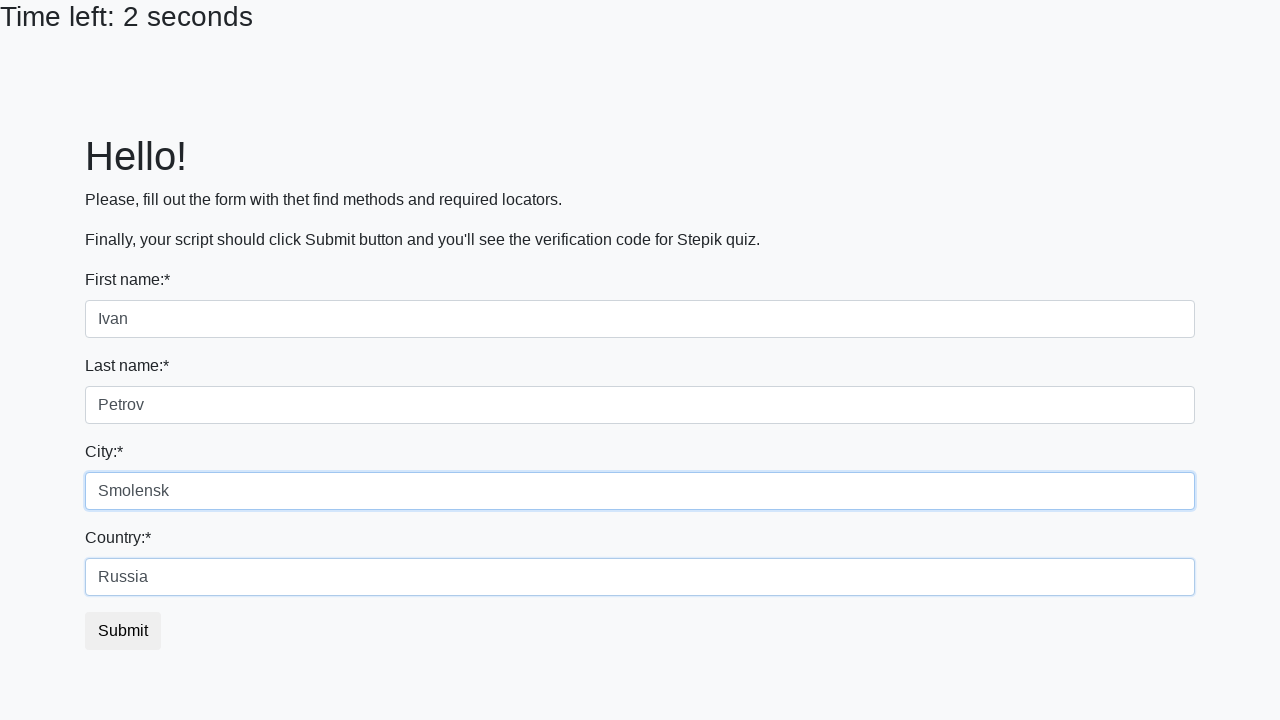

Clicked submit button to submit the form at (123, 631) on button.btn
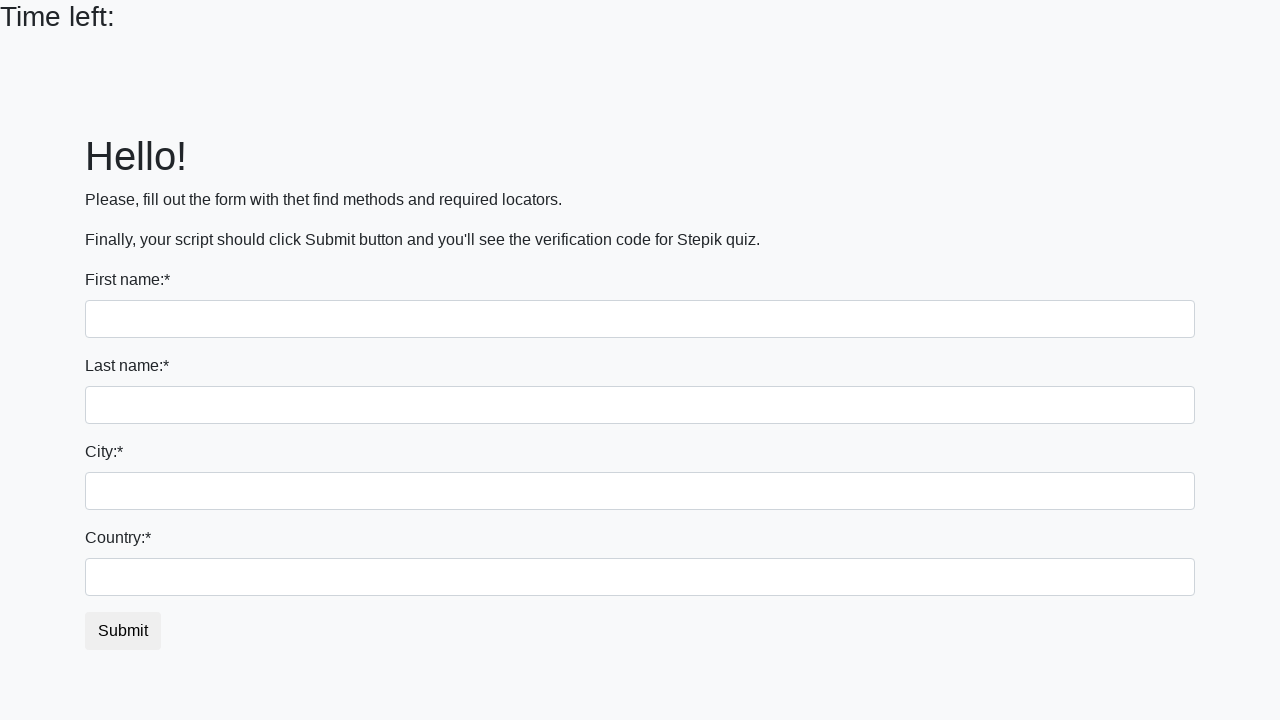

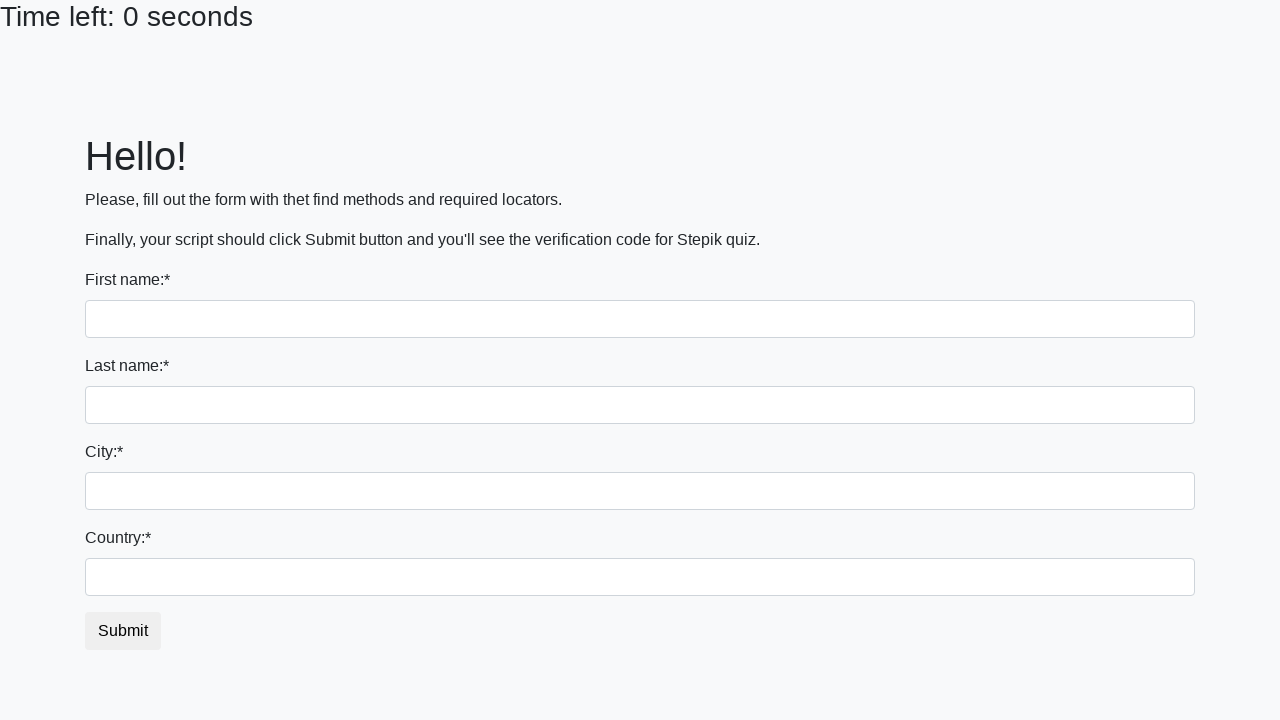